Tests checkbox functionality by clicking on the 'Car' checkbox and verifying it becomes selected

Starting URL: https://ultimateqa.com/simple-html-elements-for-automation/

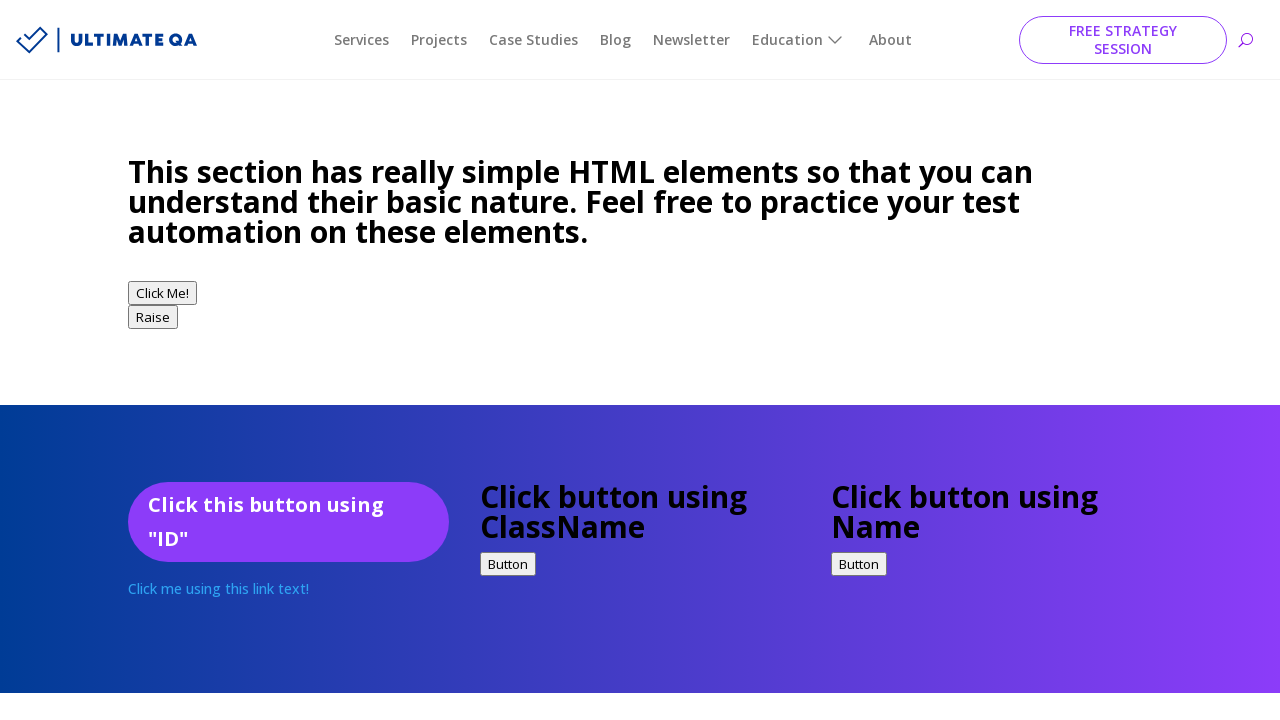

Clicked on the 'Car' checkbox at (138, 360) on xpath=//input[@type='checkbox' and @value='Car']
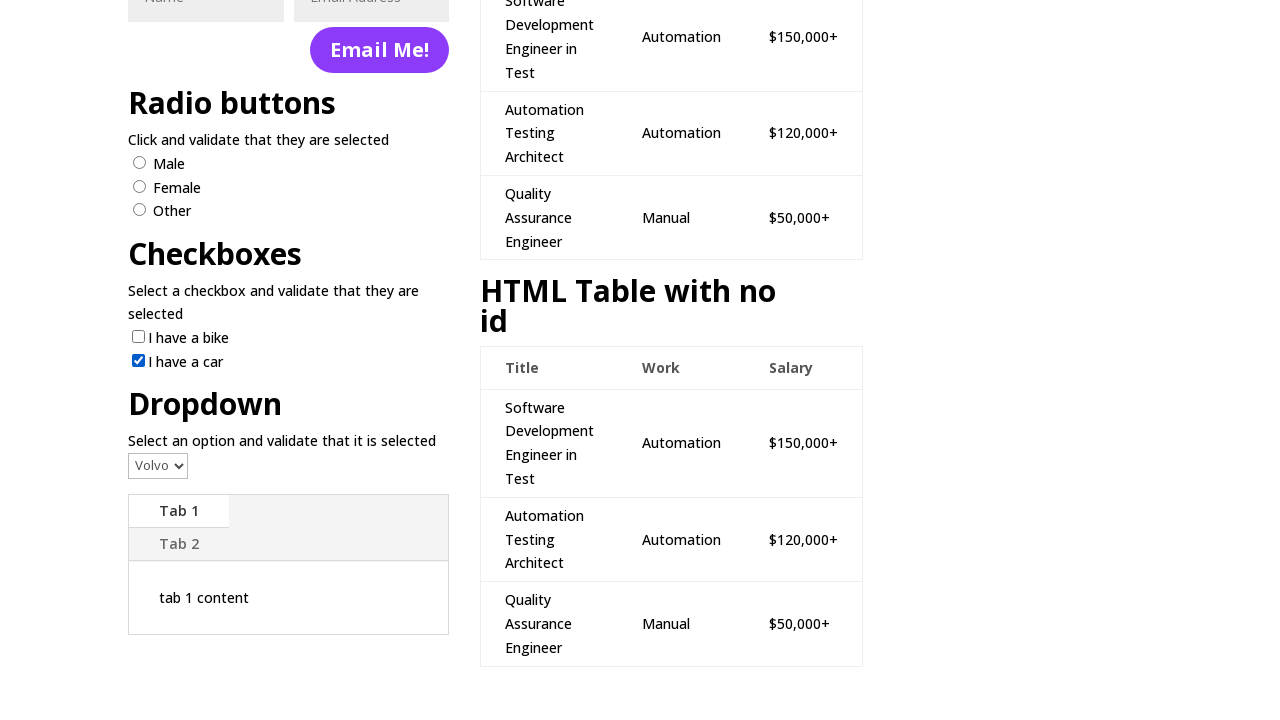

Verified that the 'Car' checkbox is selected
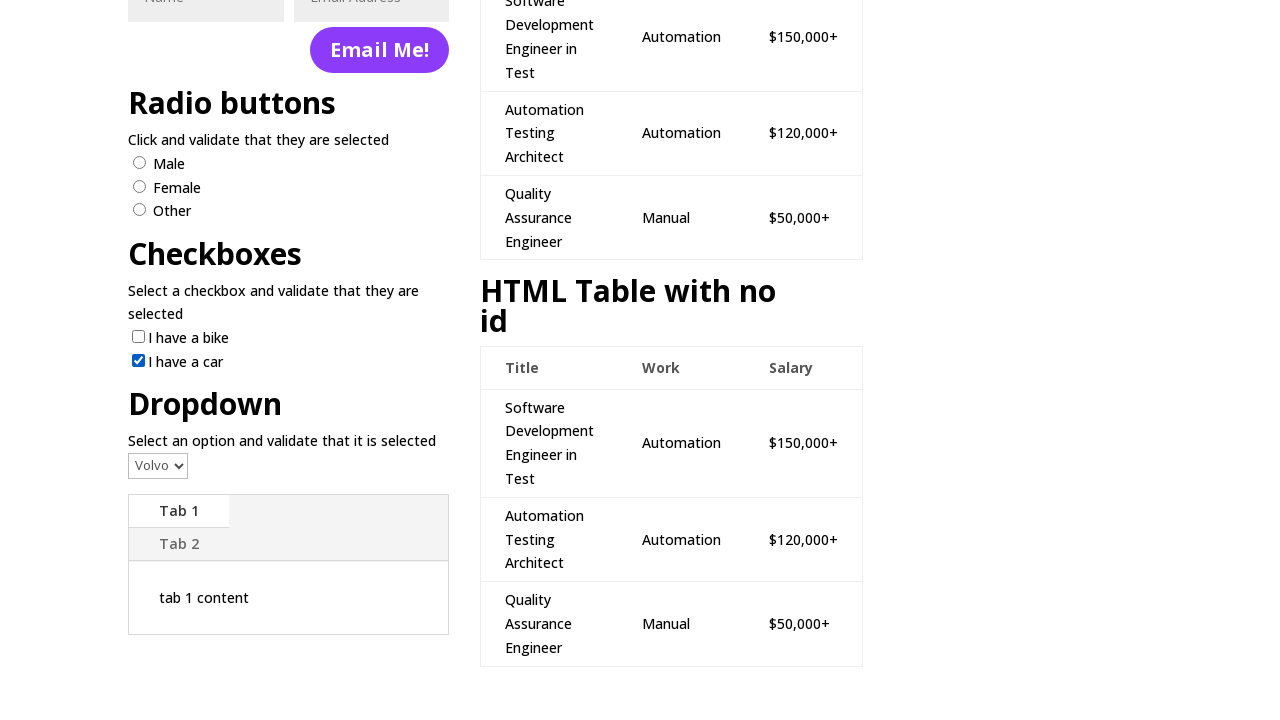

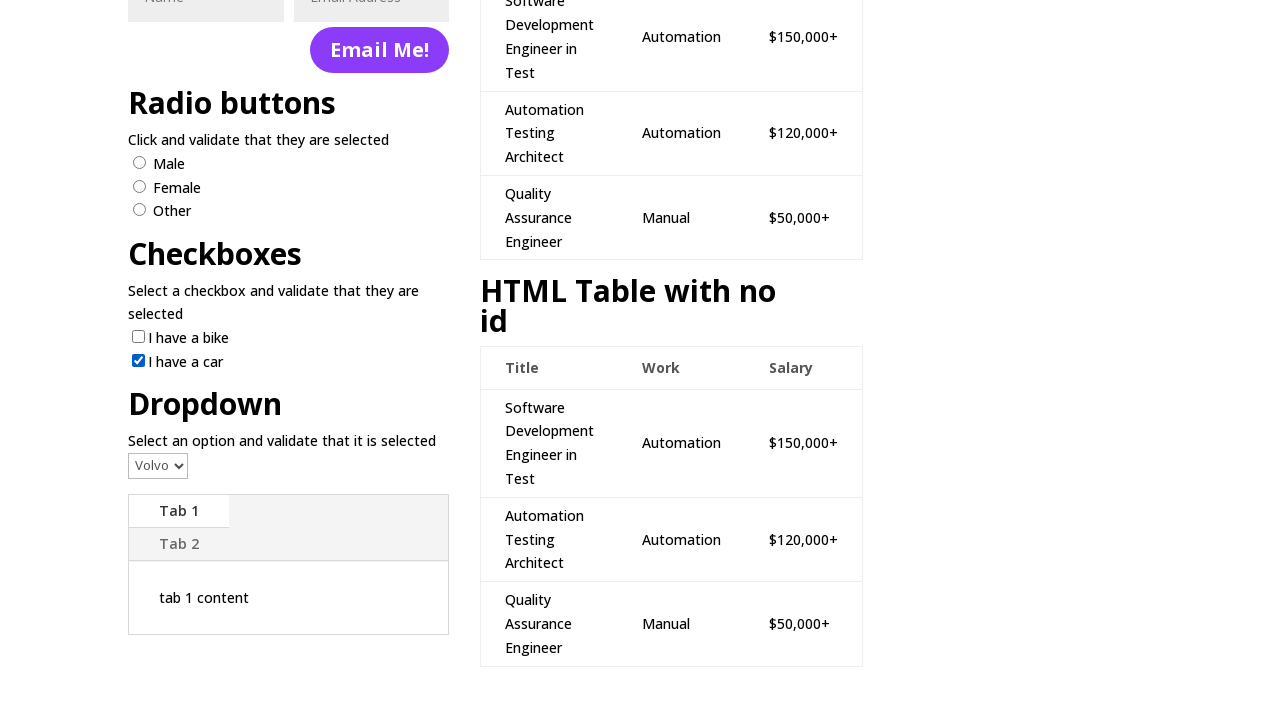